Tests submitting an answer on a Stepik lesson page by filling in a textarea with code and clicking the submit button

Starting URL: https://stepik.org/lesson/25969/step/12

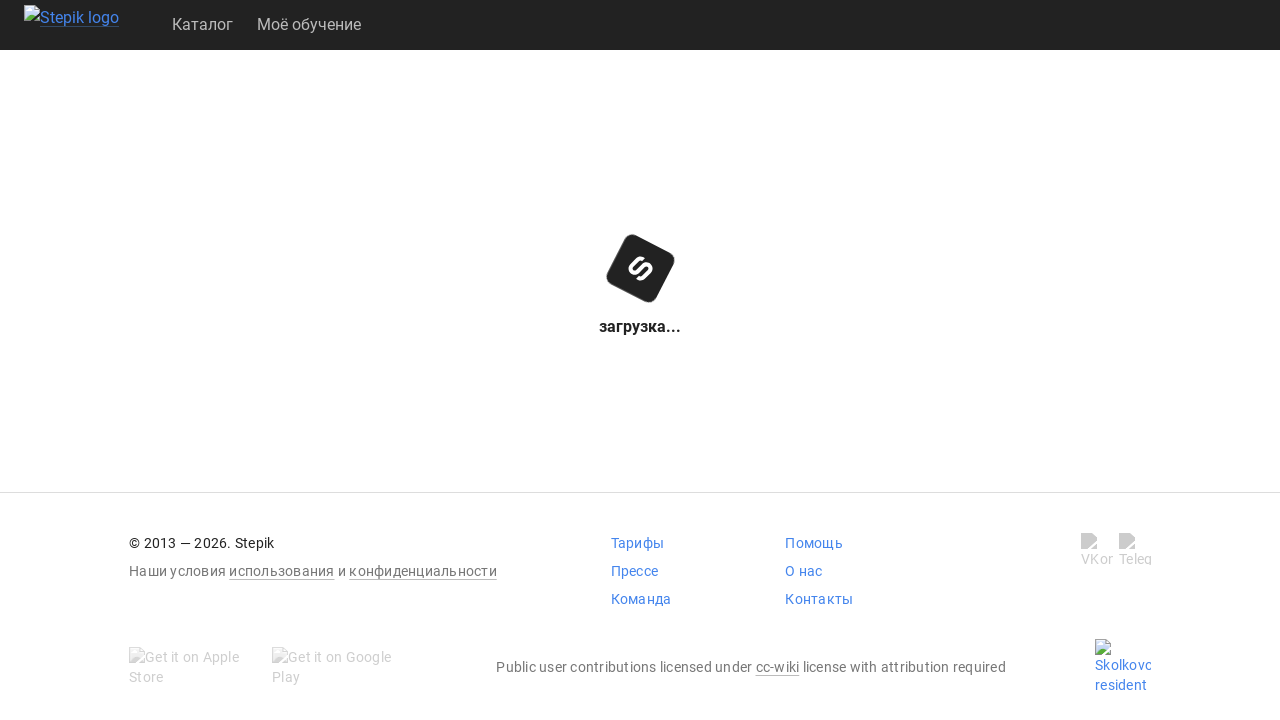

Filled textarea with code answer 'get()' on .textarea
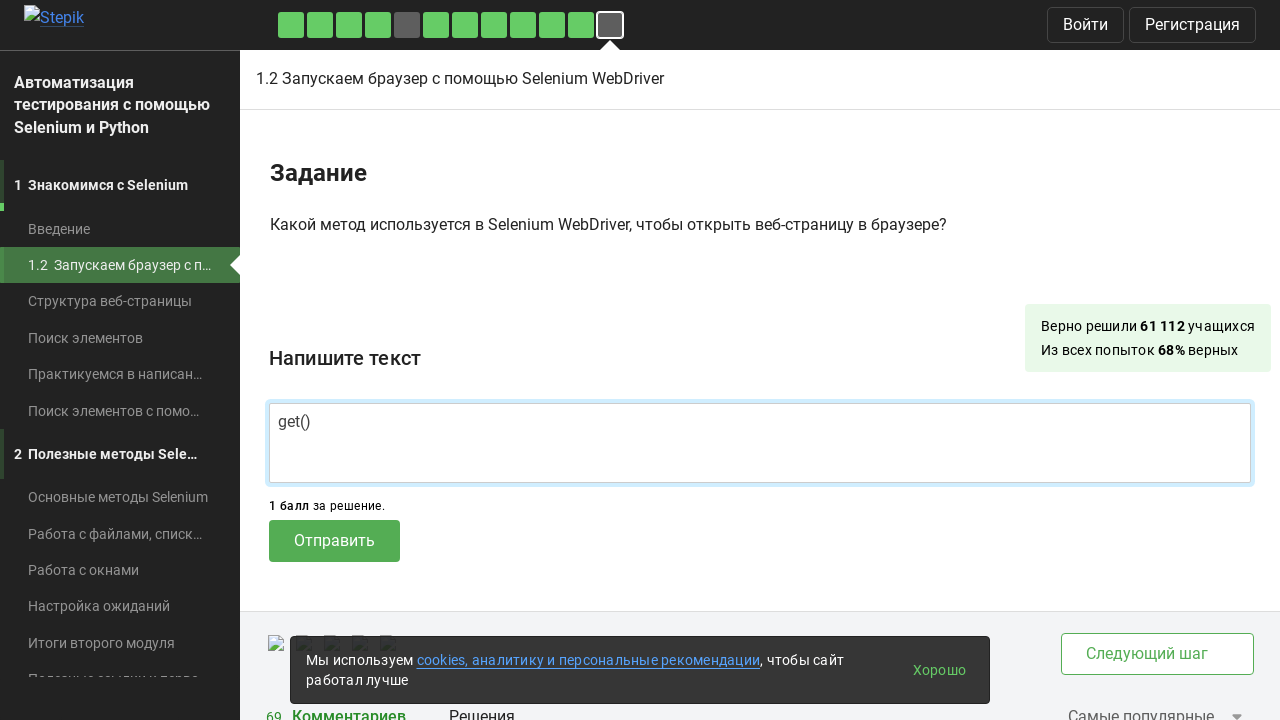

Clicked submit button to submit answer at (334, 541) on .submit-submission
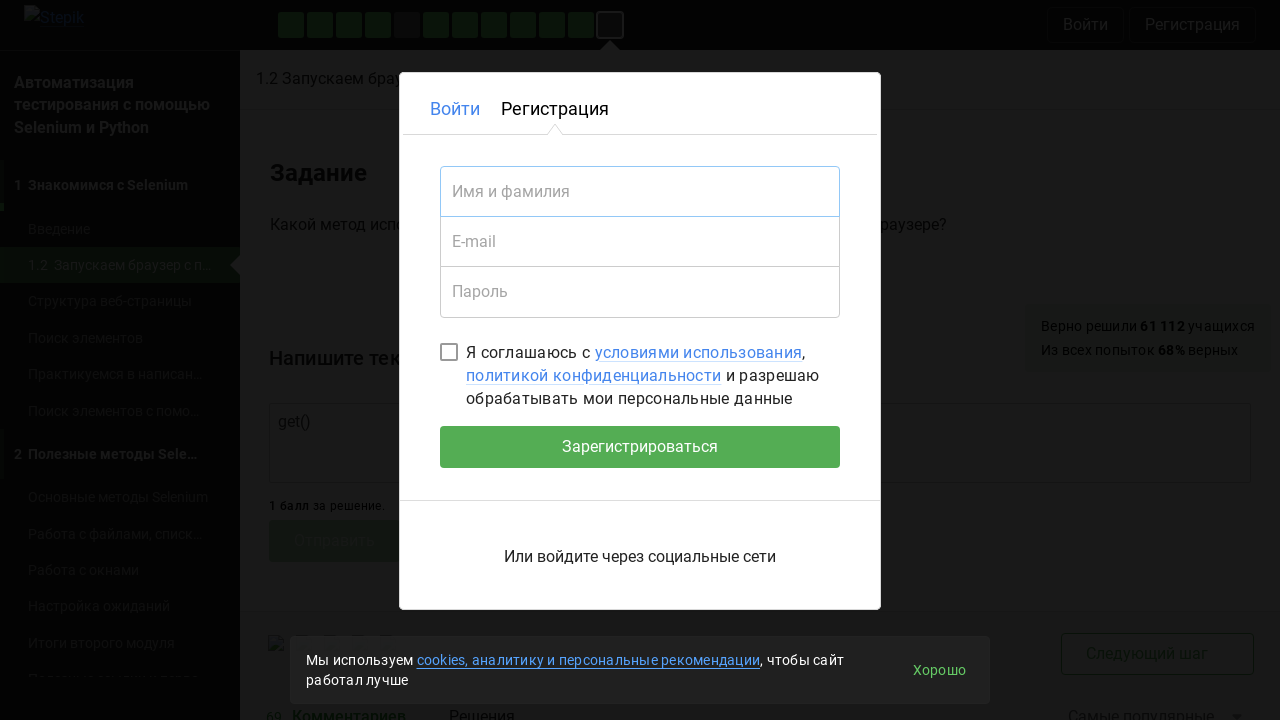

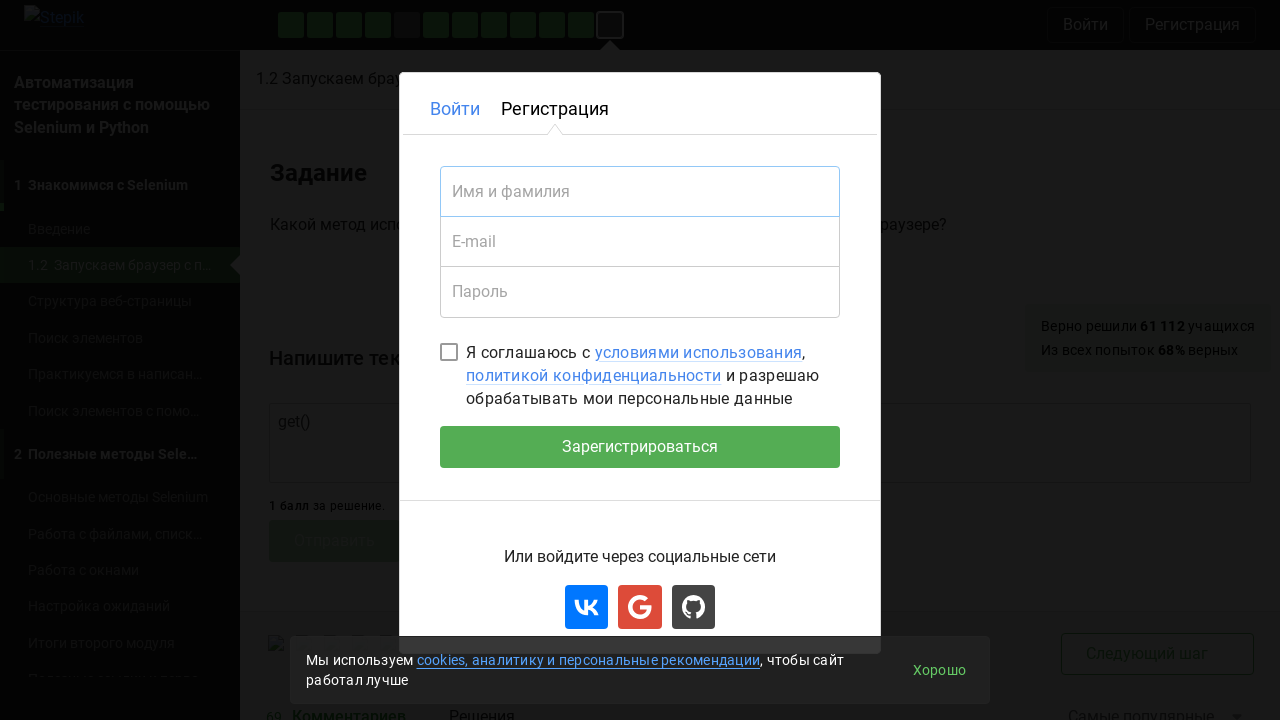